Tests finding various elements on a page using CSS selectors to locate headings, paragraphs, and buttons, then retrieves their text content and attributes.

Starting URL: https://acctabootcamp.github.io/site/examples/locators

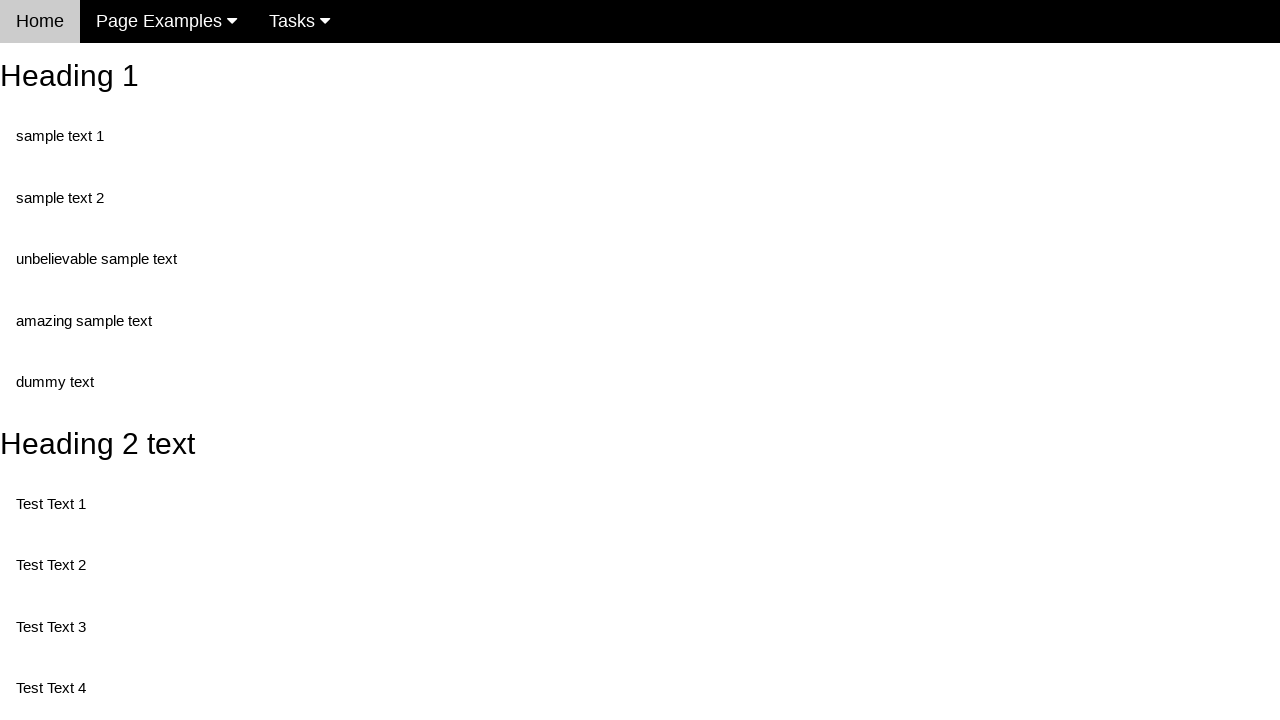

Navigated to the locators example page
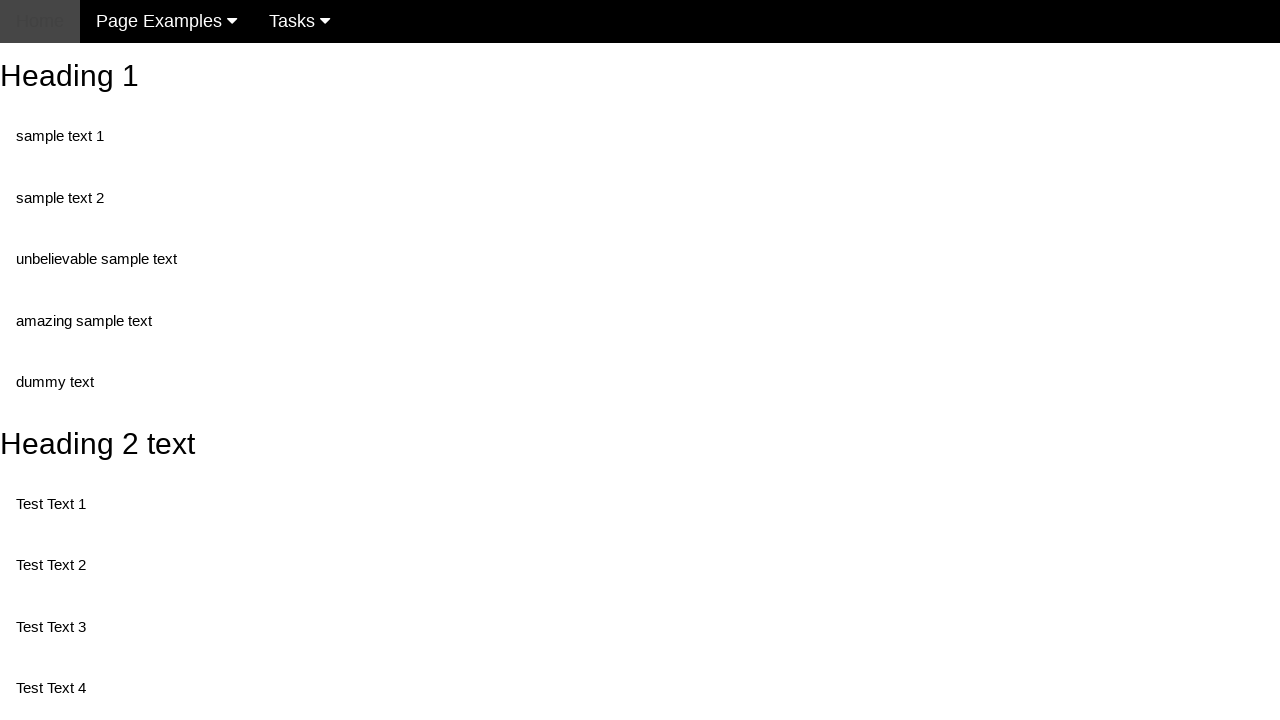

Located and retrieved text content from h2#heading_2 element
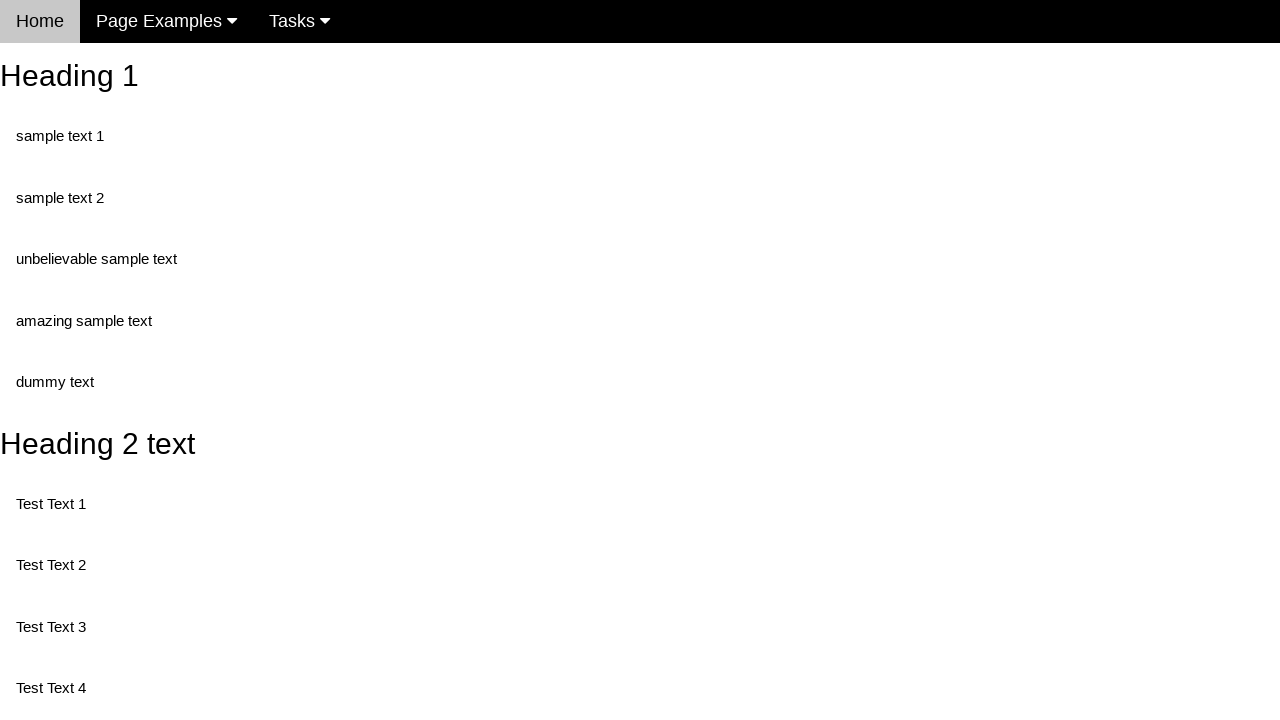

Located and retrieved text content using child combinator div#test1 > .test
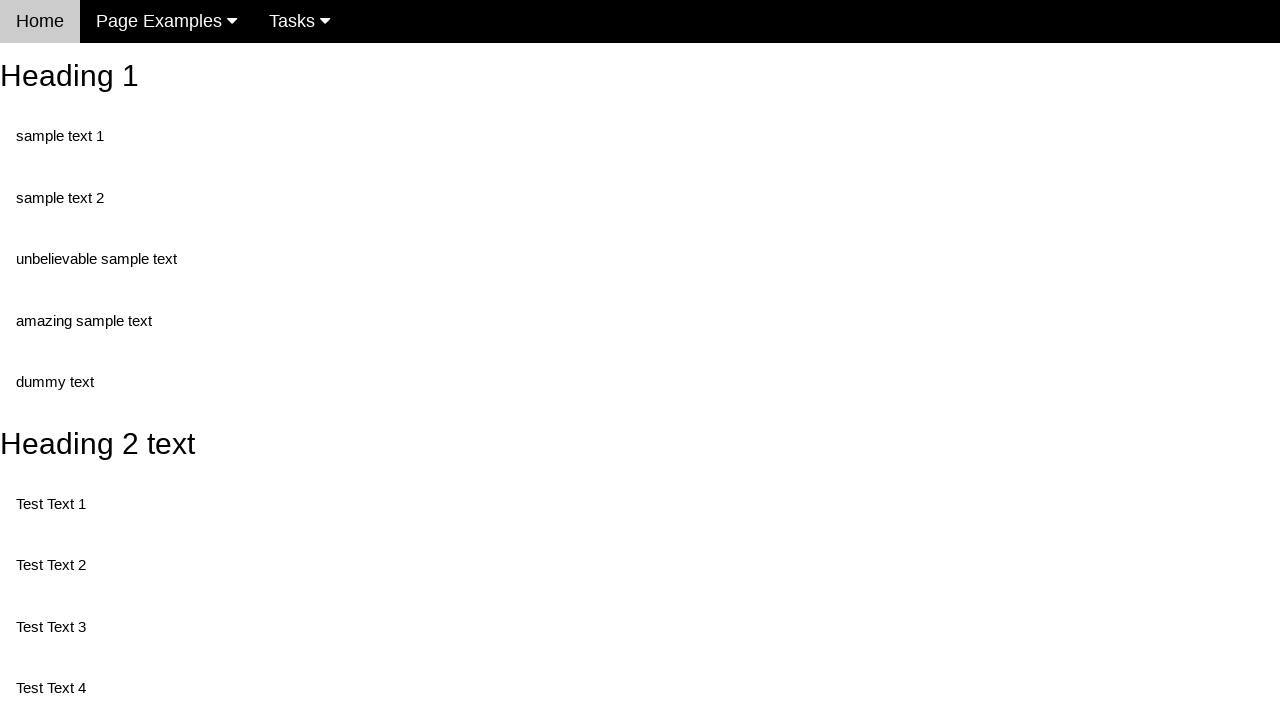

Located and retrieved text content using descendant combinator div#test1 .test
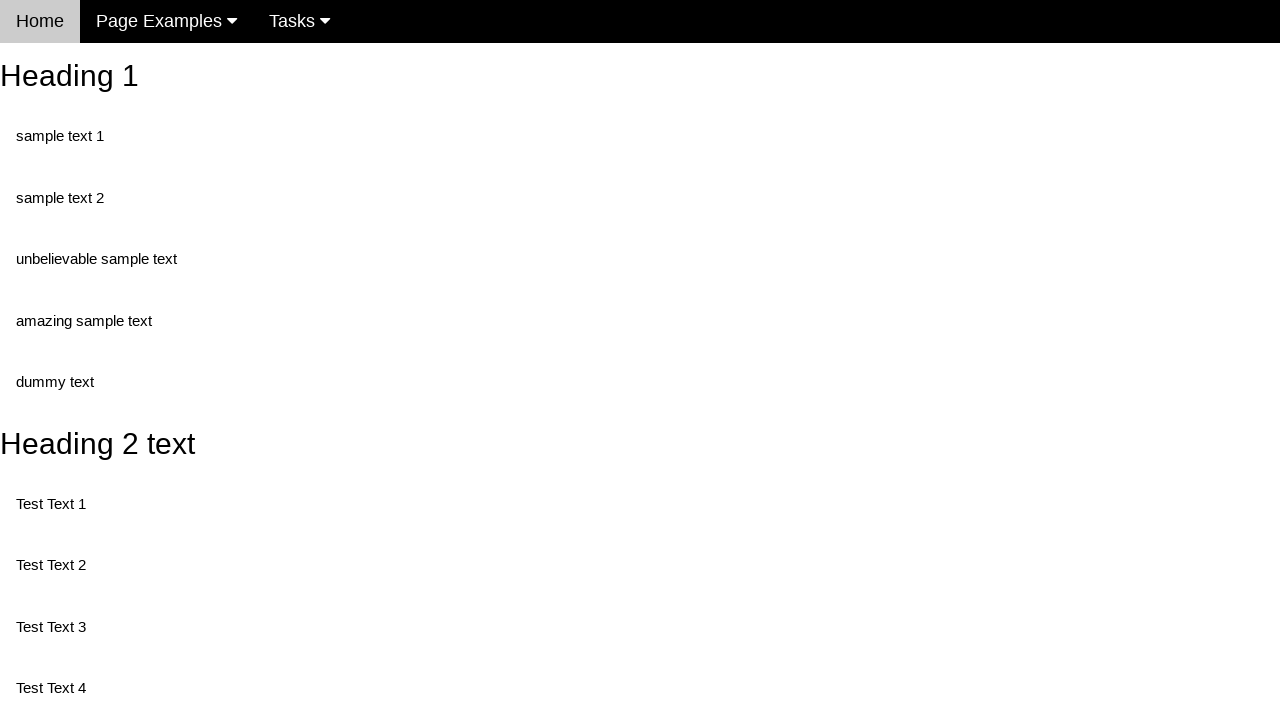

Located and retrieved text content from div#test1 > .twoTest element
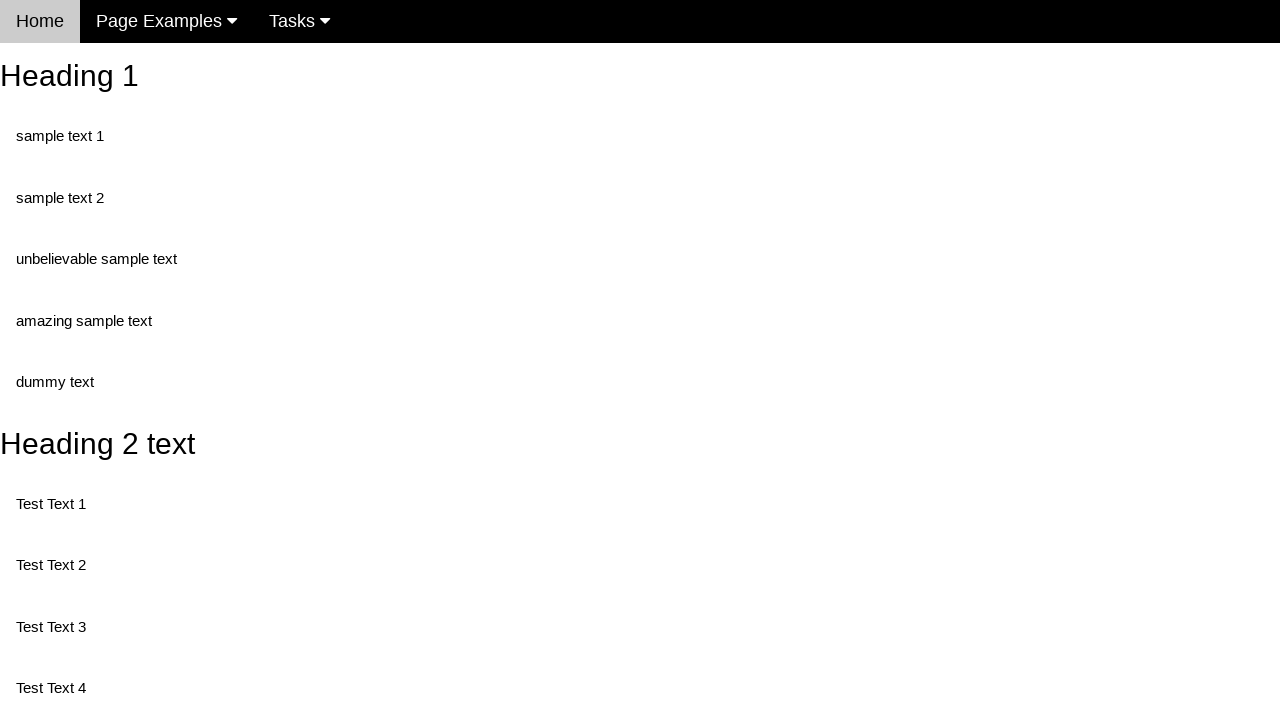

Located and retrieved text content from div#test1 .twoTest element
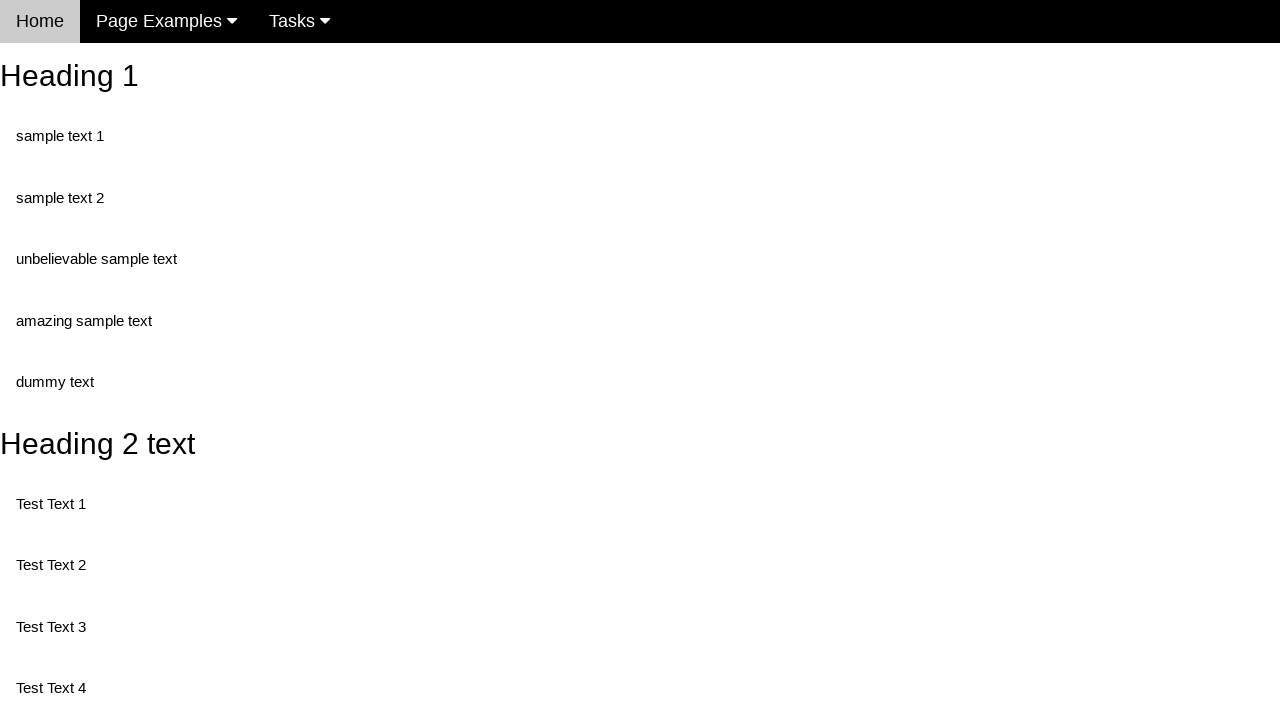

Located and retrieved text content from first div#test3 > .test element
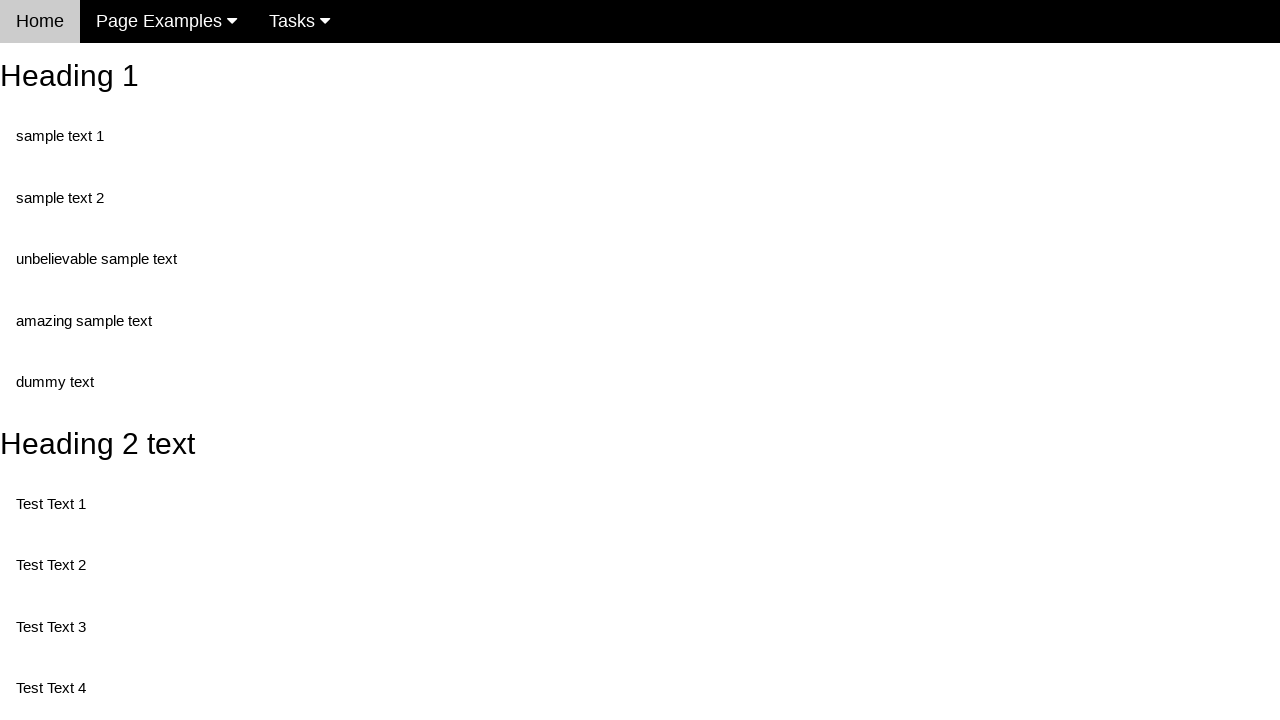

Located and retrieved text content from first div#test3 .test element
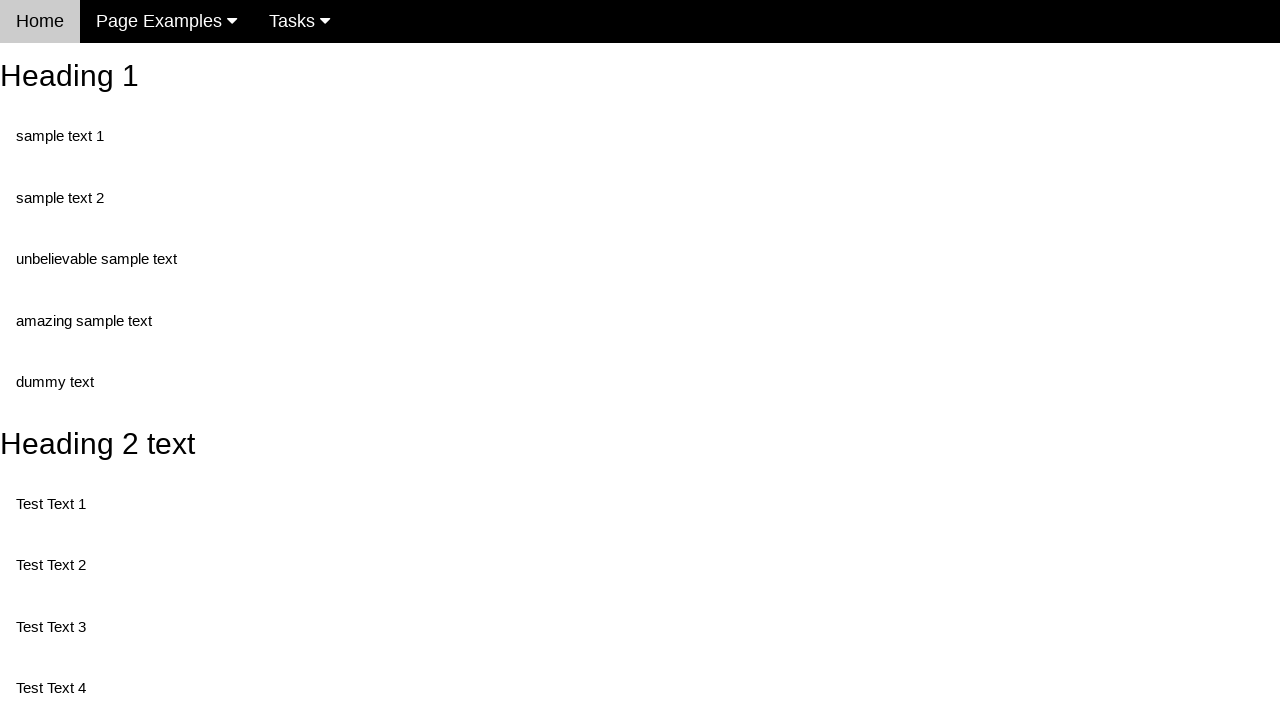

Located and retrieved value attribute from input#buttonId element
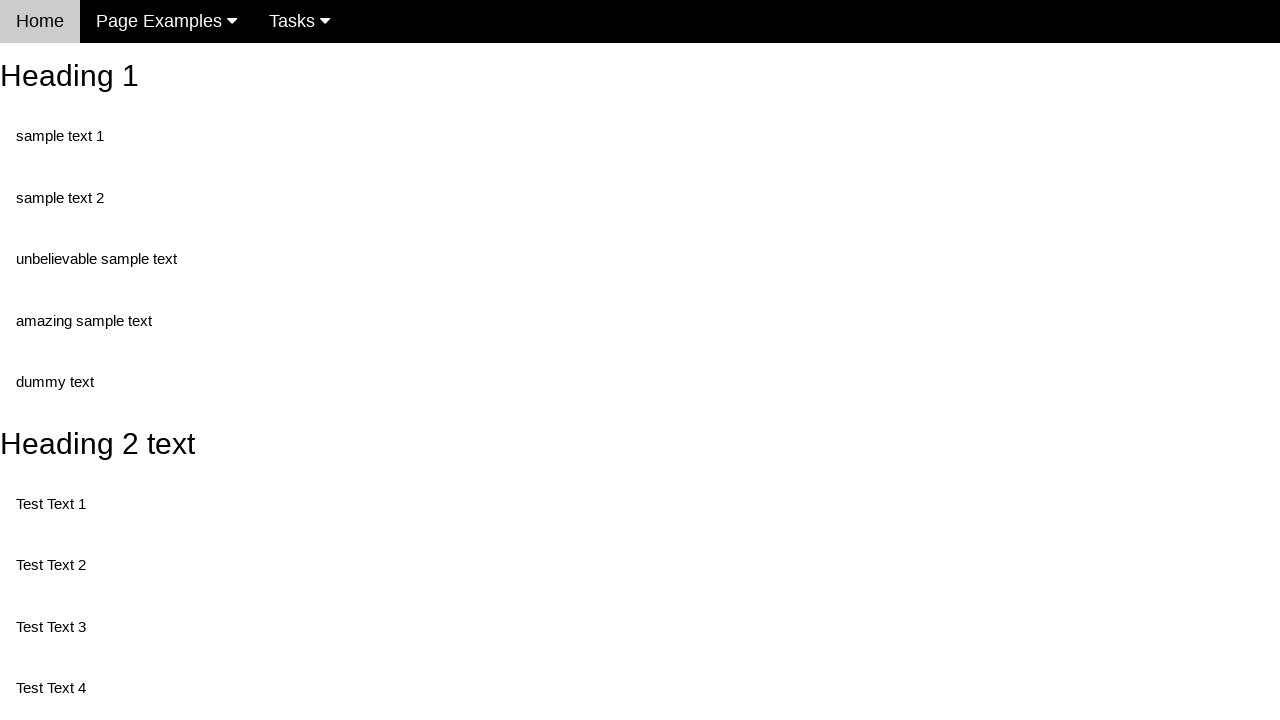

Located and retrieved value attribute from input[name='randomButton2'] element
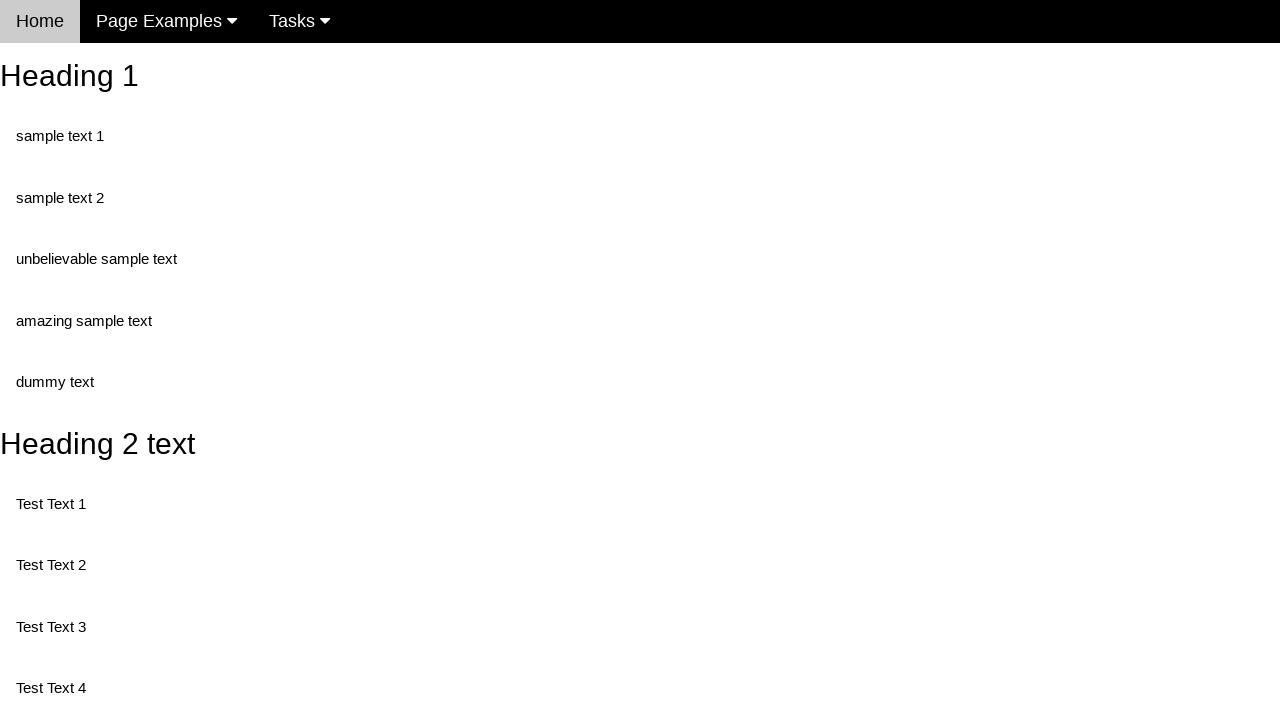

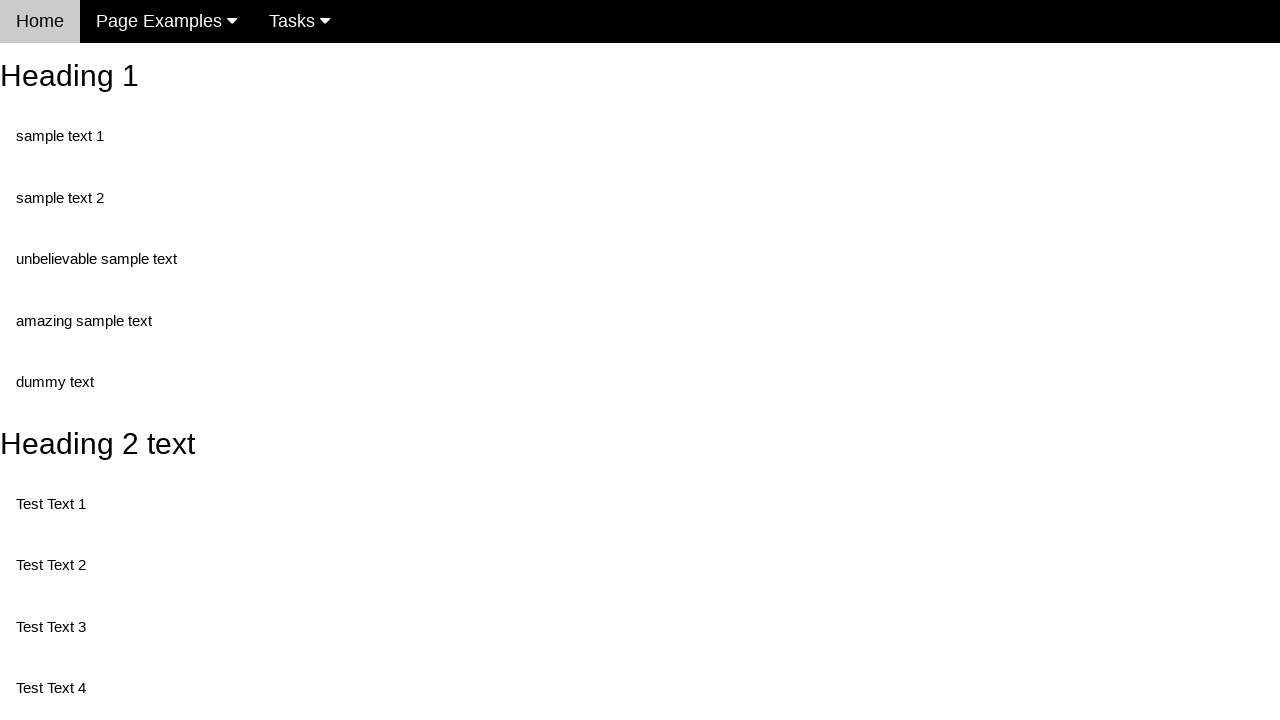